Tests that the Clear completed button displays correct text

Starting URL: https://demo.playwright.dev/todomvc

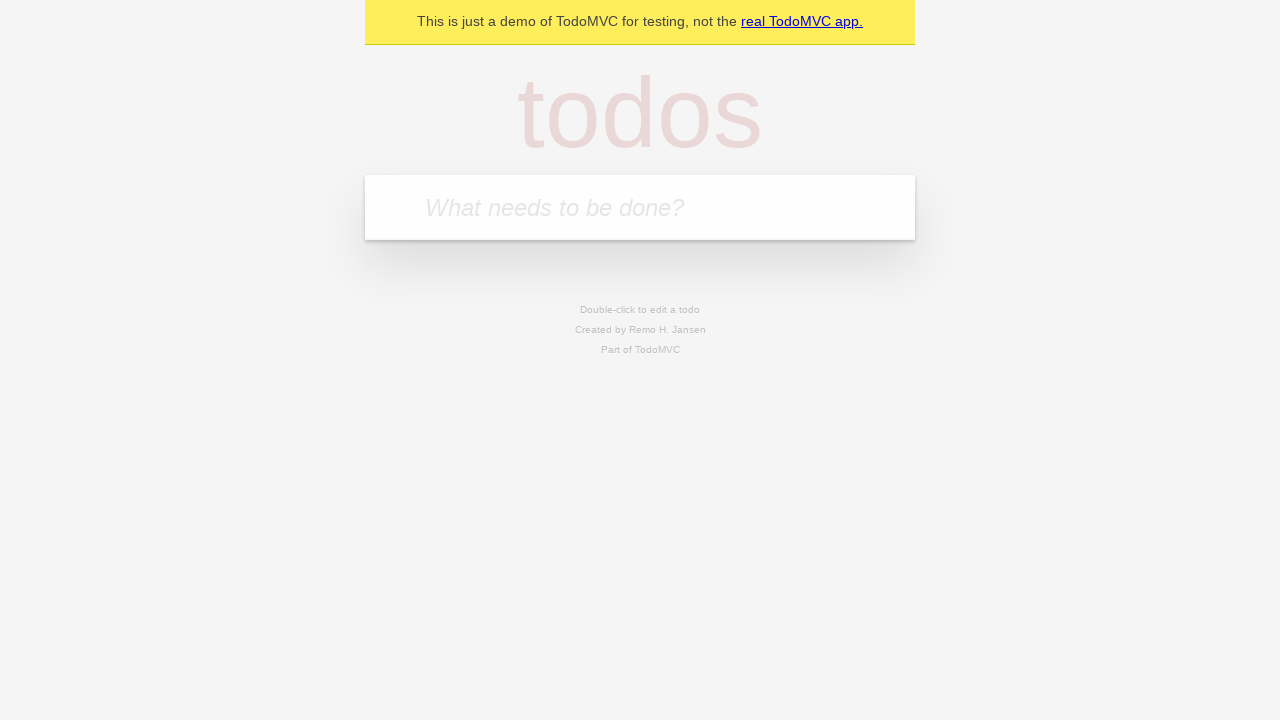

Filled todo input with 'buy some cheese' on internal:attr=[placeholder="What needs to be done?"i]
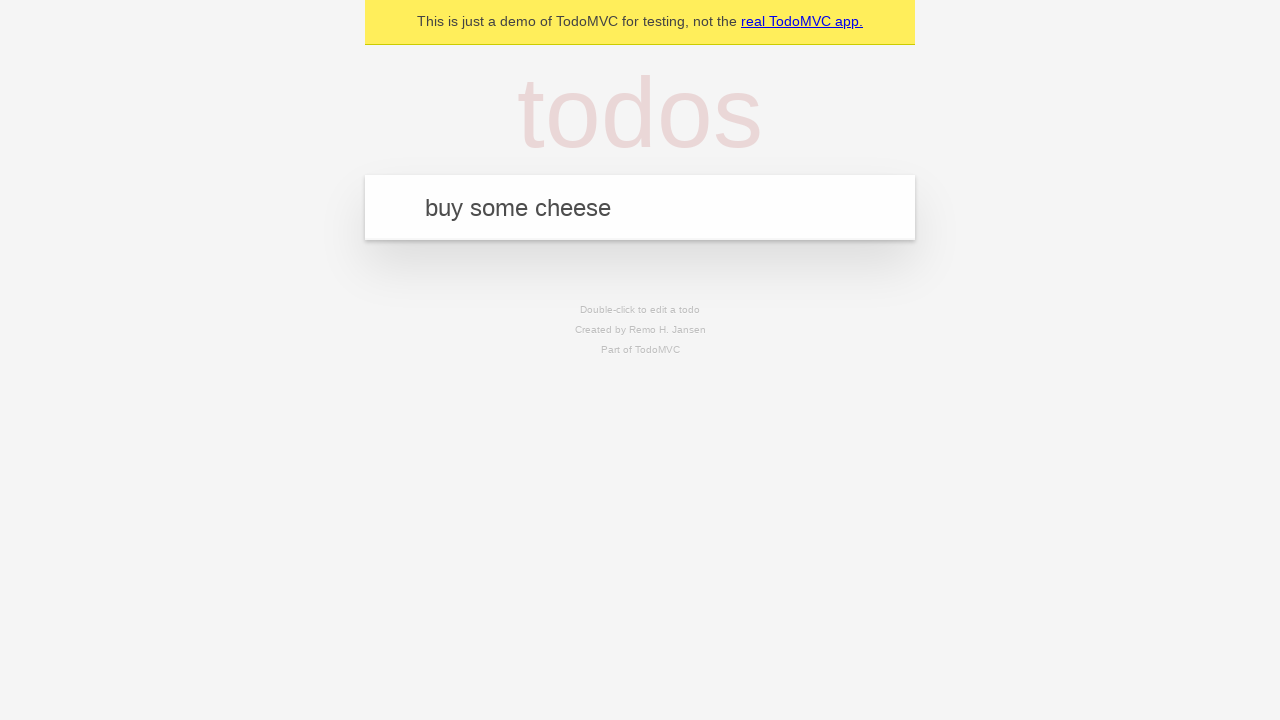

Pressed Enter to add 'buy some cheese' to todo list on internal:attr=[placeholder="What needs to be done?"i]
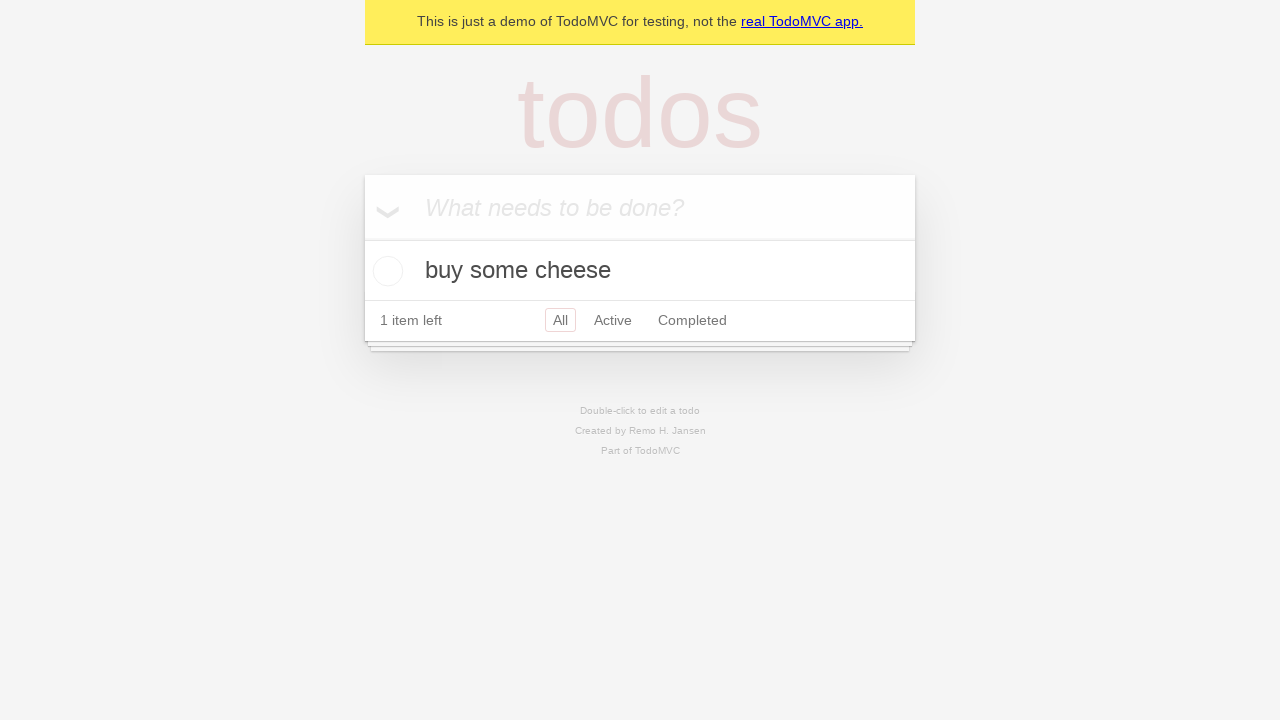

Filled todo input with 'feed the cat' on internal:attr=[placeholder="What needs to be done?"i]
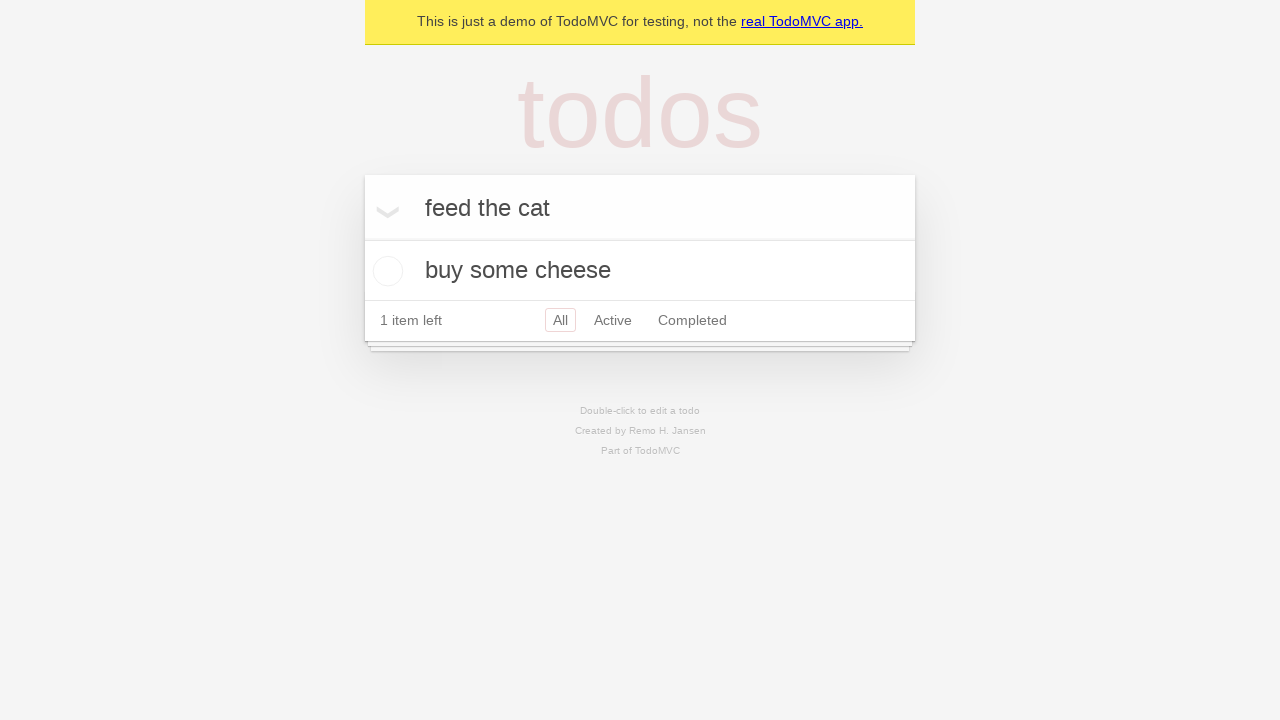

Pressed Enter to add 'feed the cat' to todo list on internal:attr=[placeholder="What needs to be done?"i]
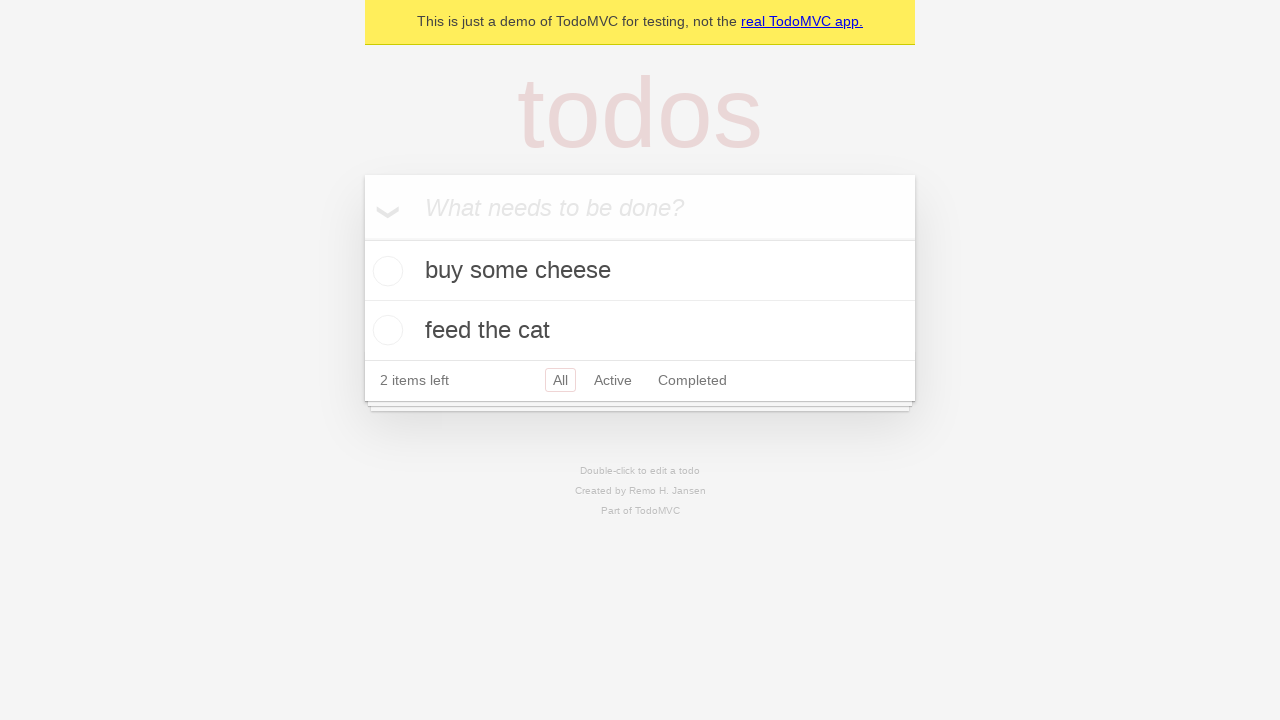

Filled todo input with 'book a doctors appointment' on internal:attr=[placeholder="What needs to be done?"i]
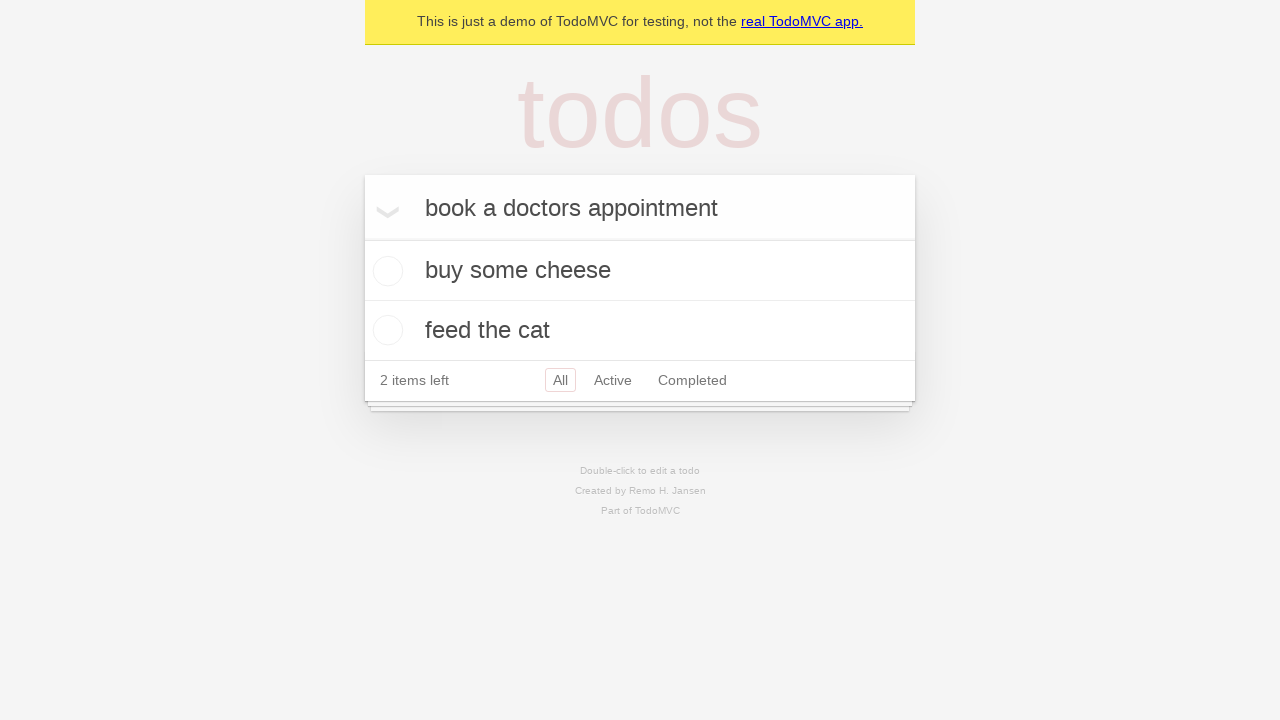

Pressed Enter to add 'book a doctors appointment' to todo list on internal:attr=[placeholder="What needs to be done?"i]
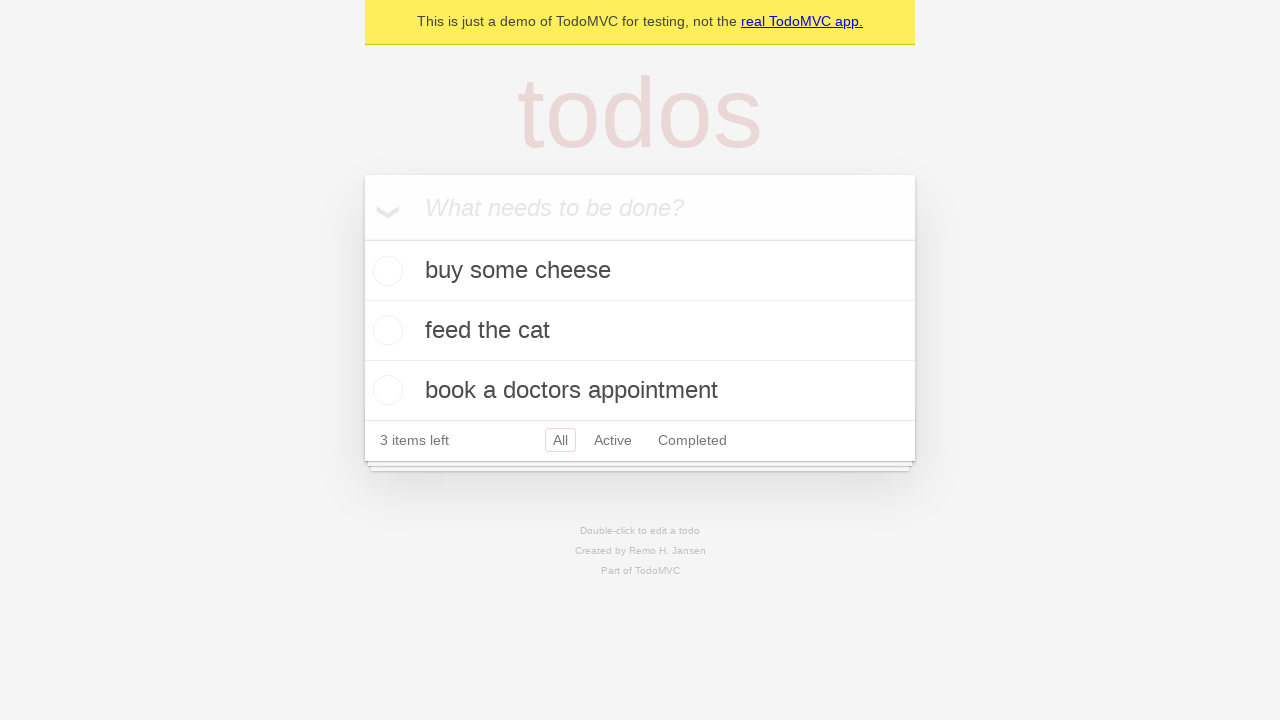

Waited for todo items to appear
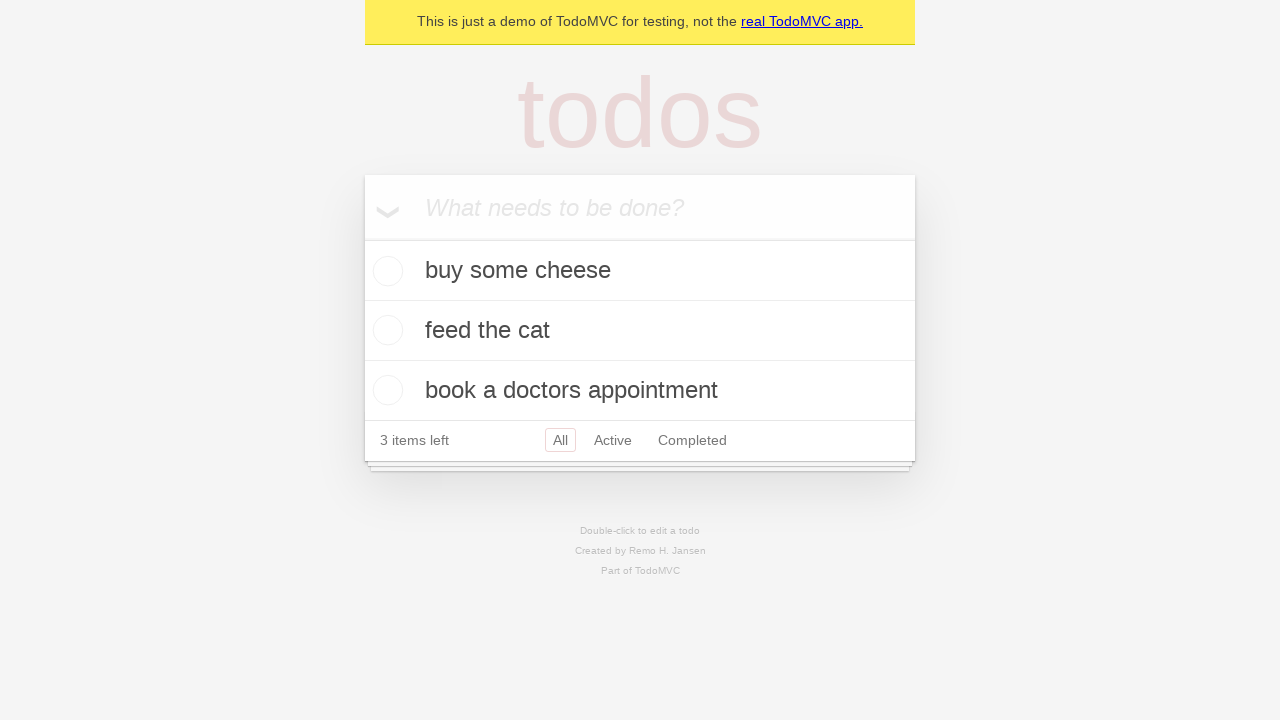

Checked the first todo item as completed at (385, 271) on .todo-list li .toggle >> nth=0
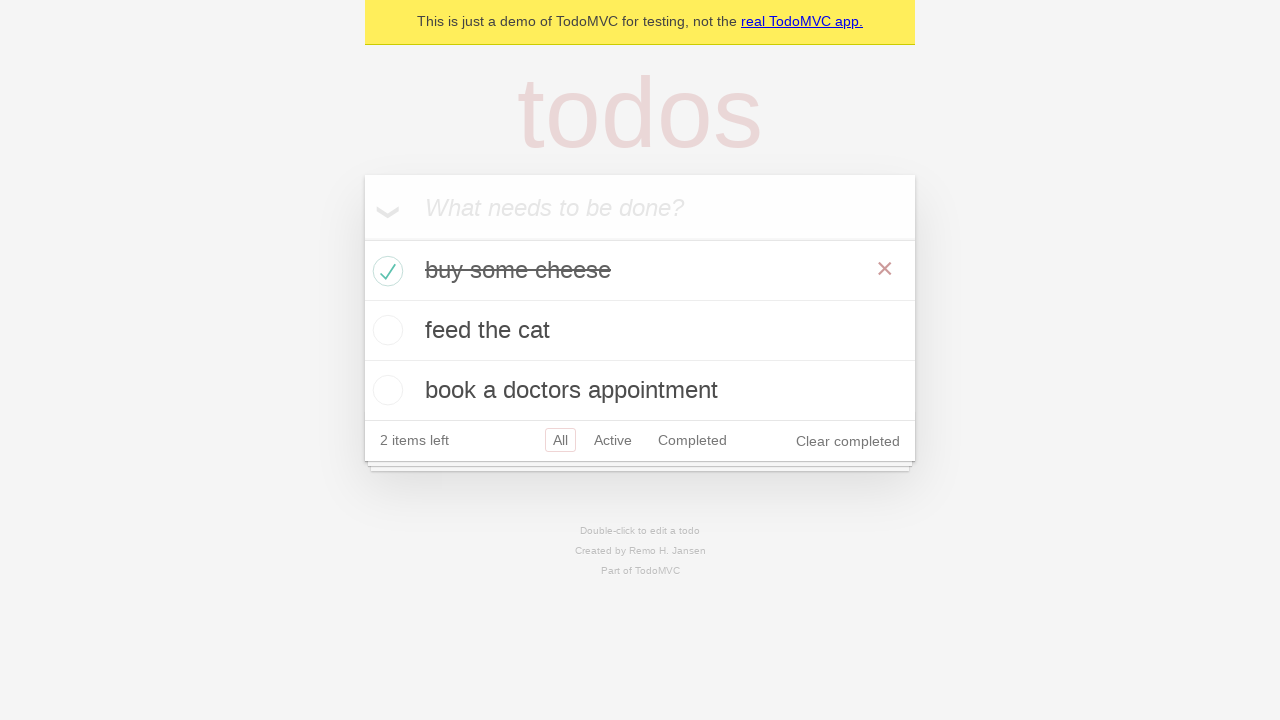

Waited for Clear completed button to appear
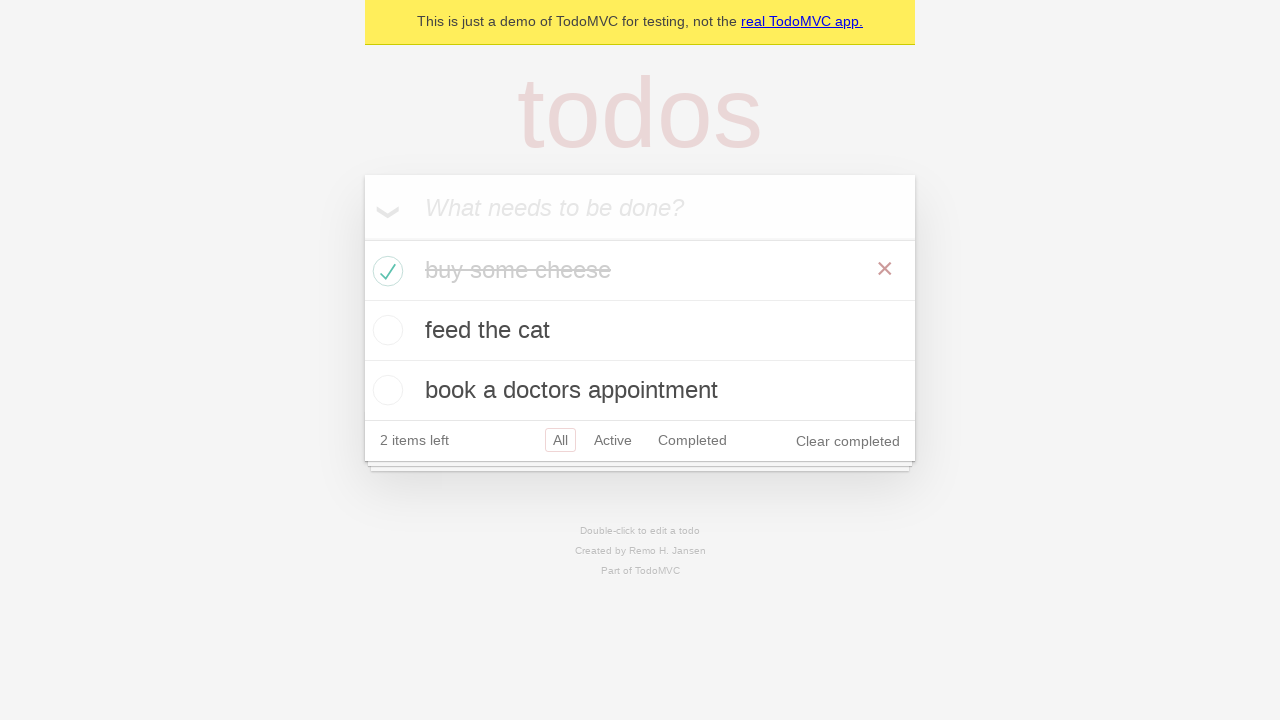

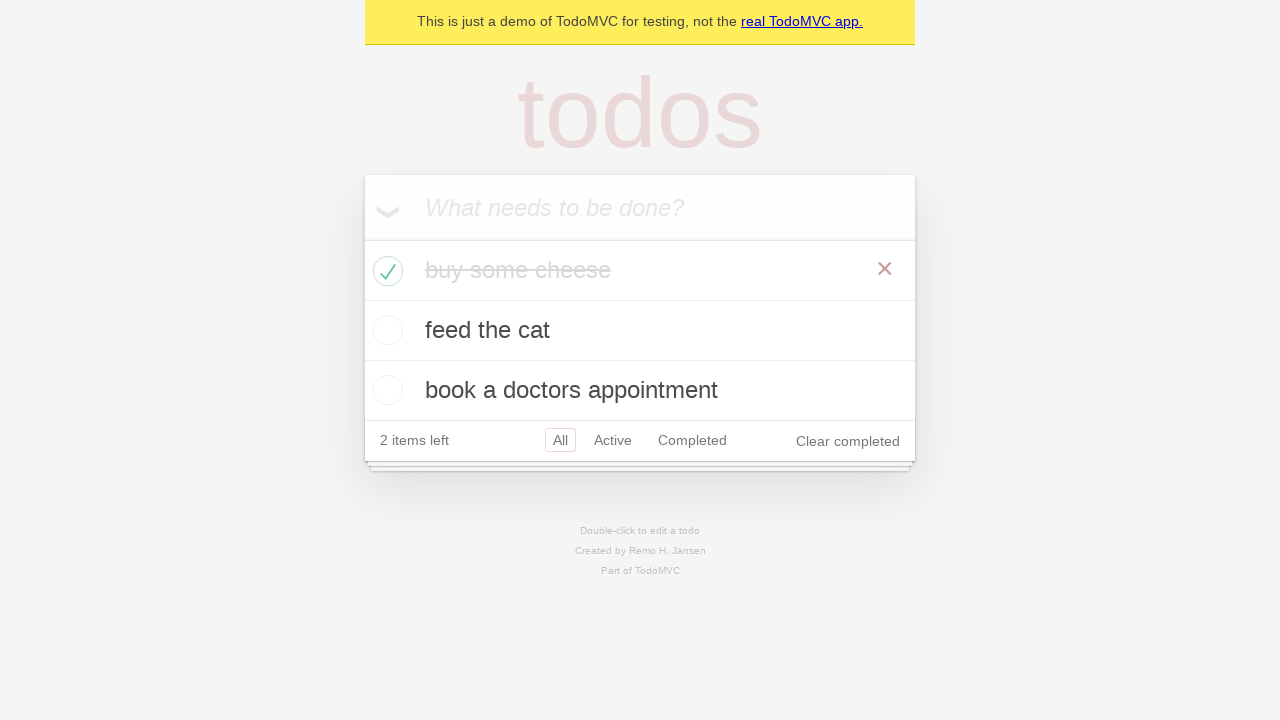